Tests window handling functionality by opening a new browser window, switching to it to verify content, then switching back to the parent window

Starting URL: https://demoqa.com/browser-windows

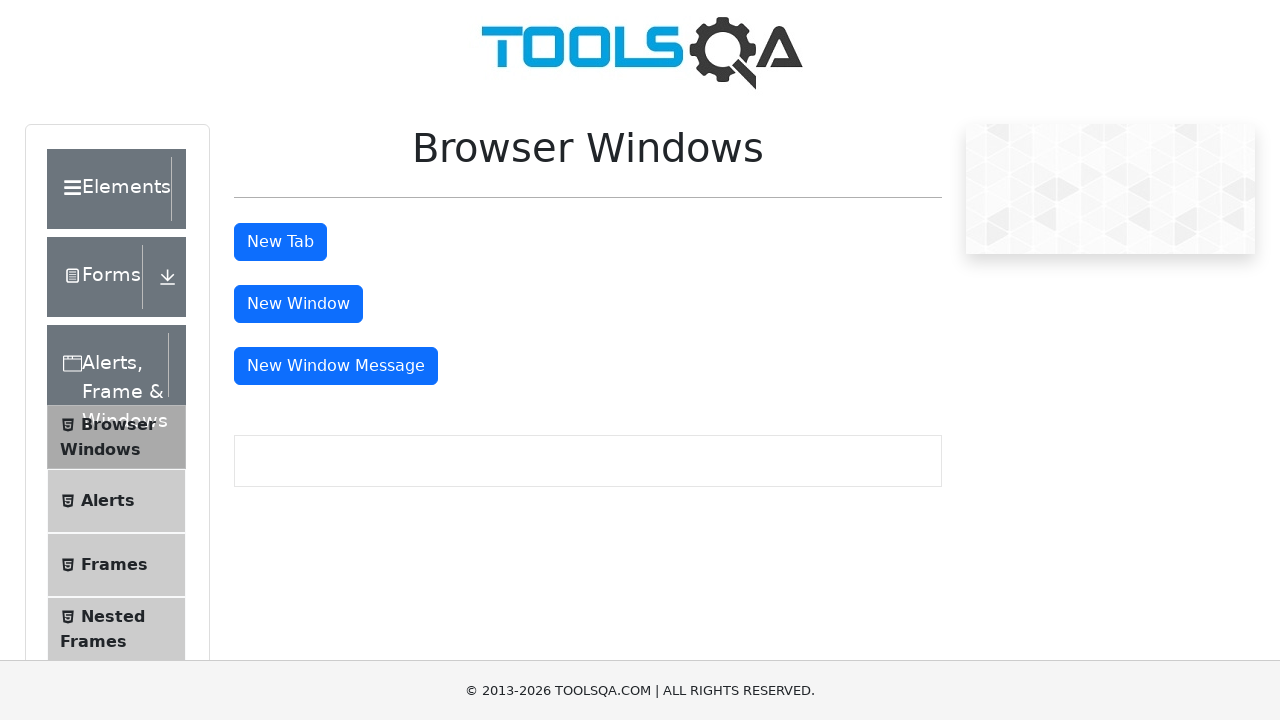

Clicked button to open new window at (298, 304) on #windowButton
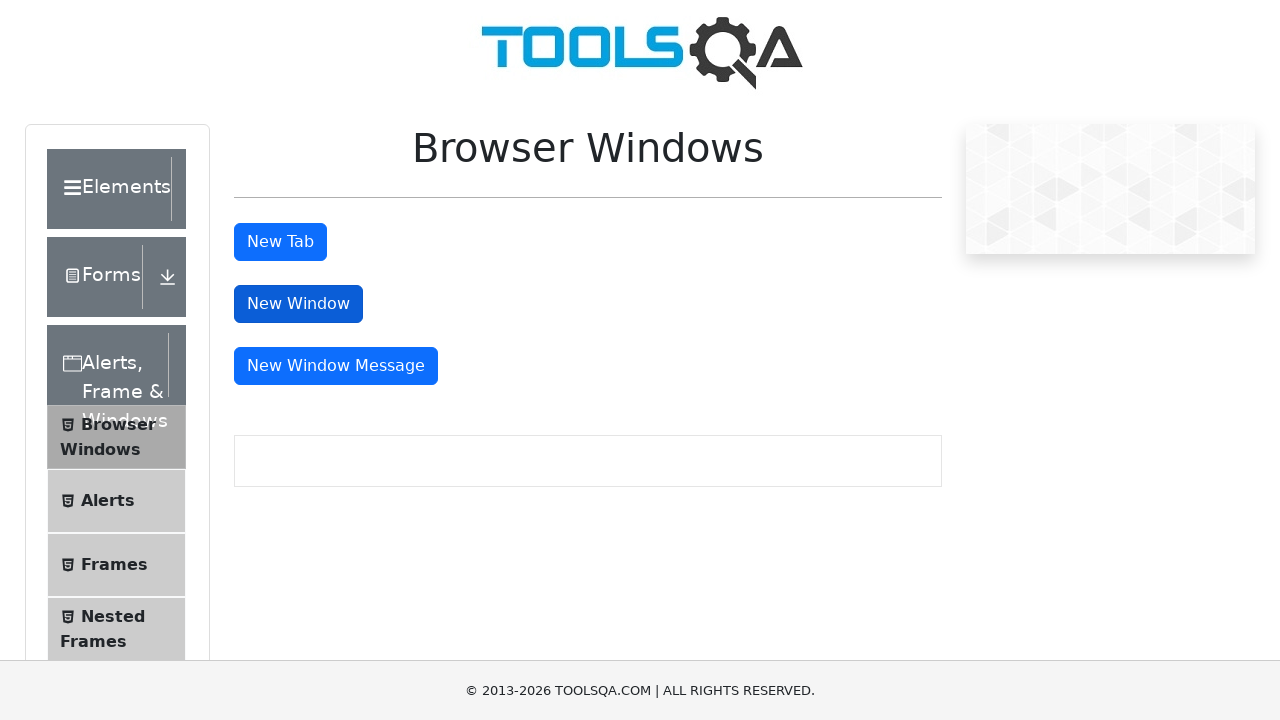

New window opened and captured
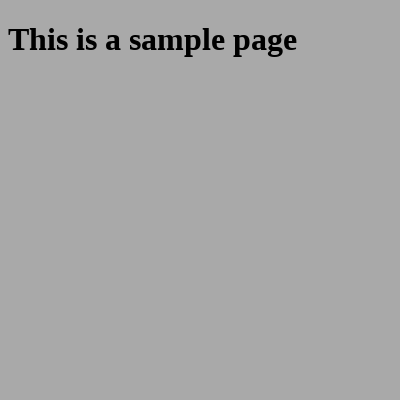

New window page load state completed
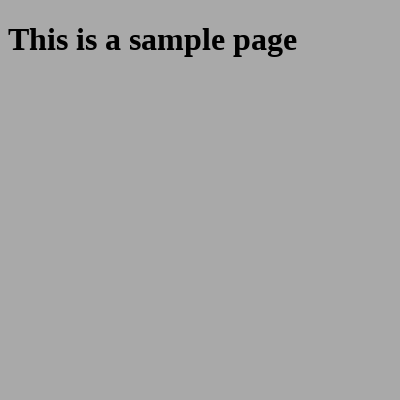

Retrieved heading text from new window: This is a sample page
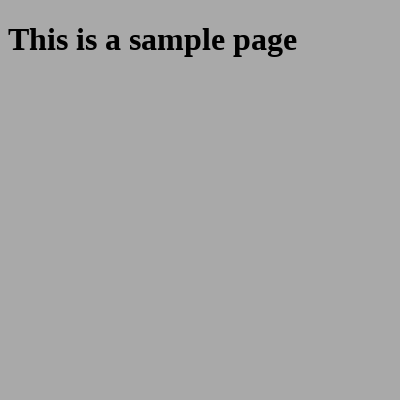

Printed heading text from new window
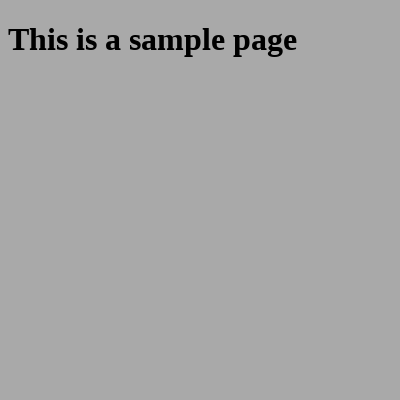

Closed new window
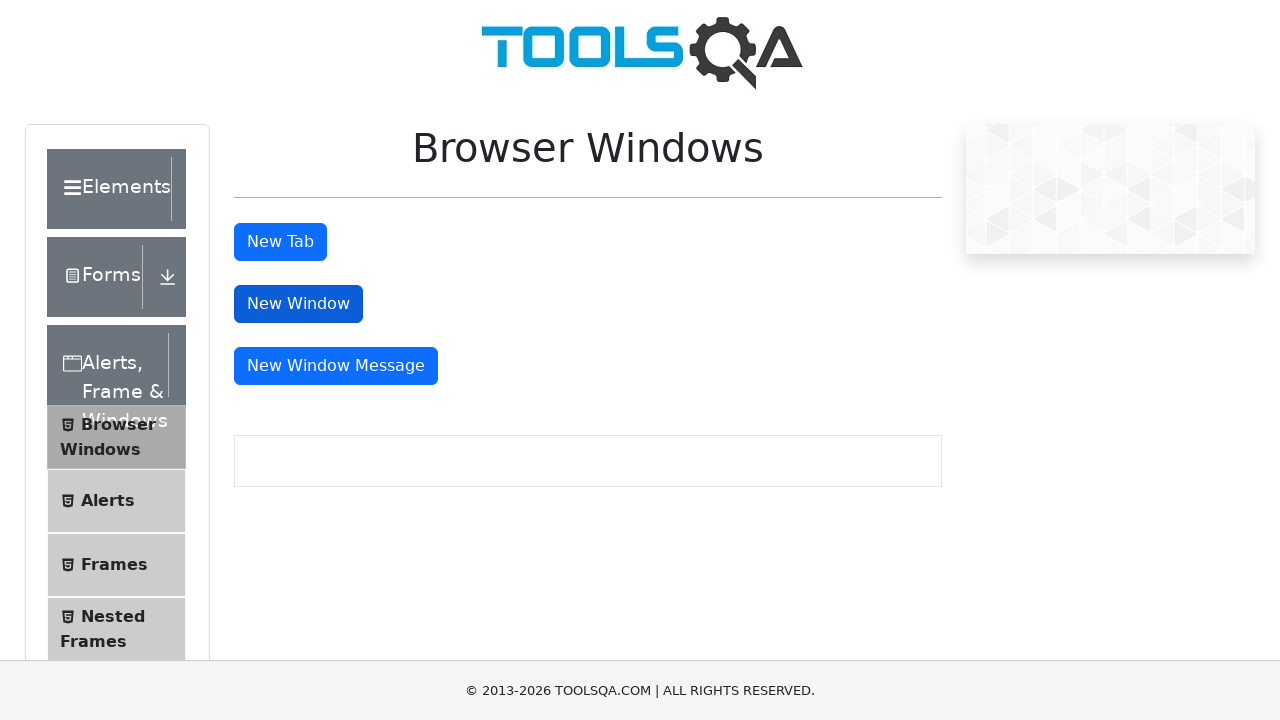

Printed parent window title: demosite
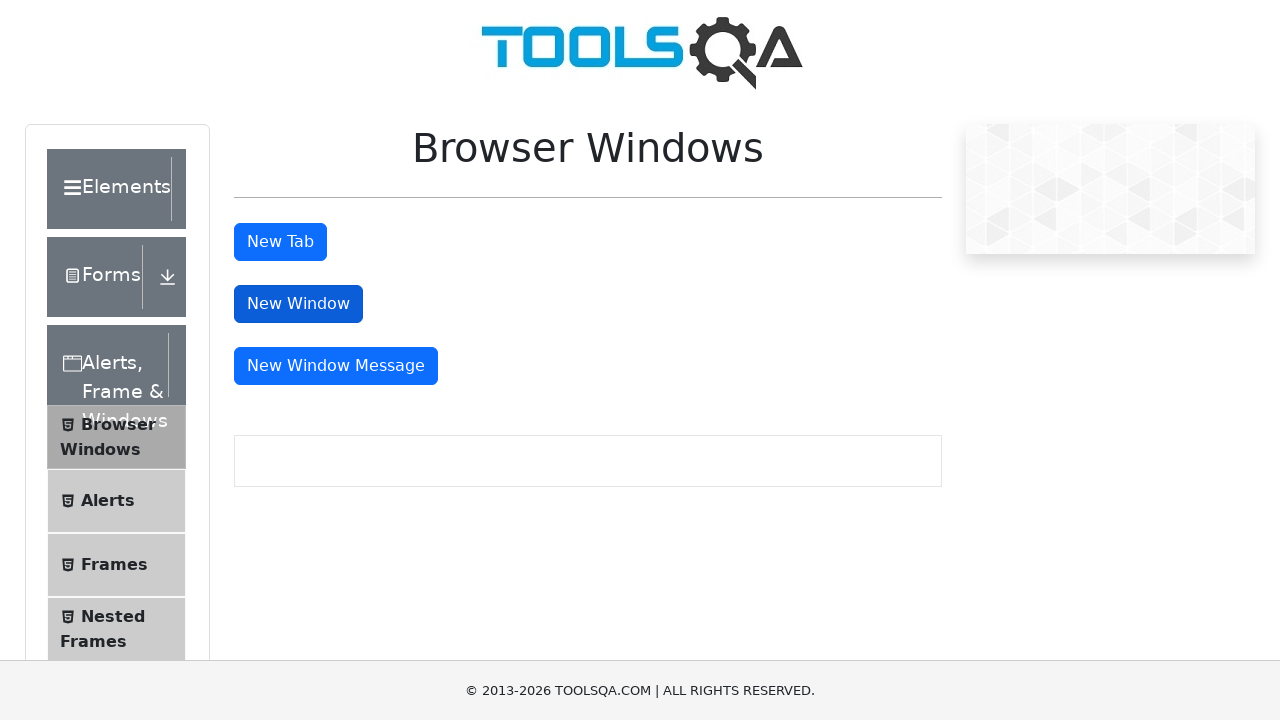

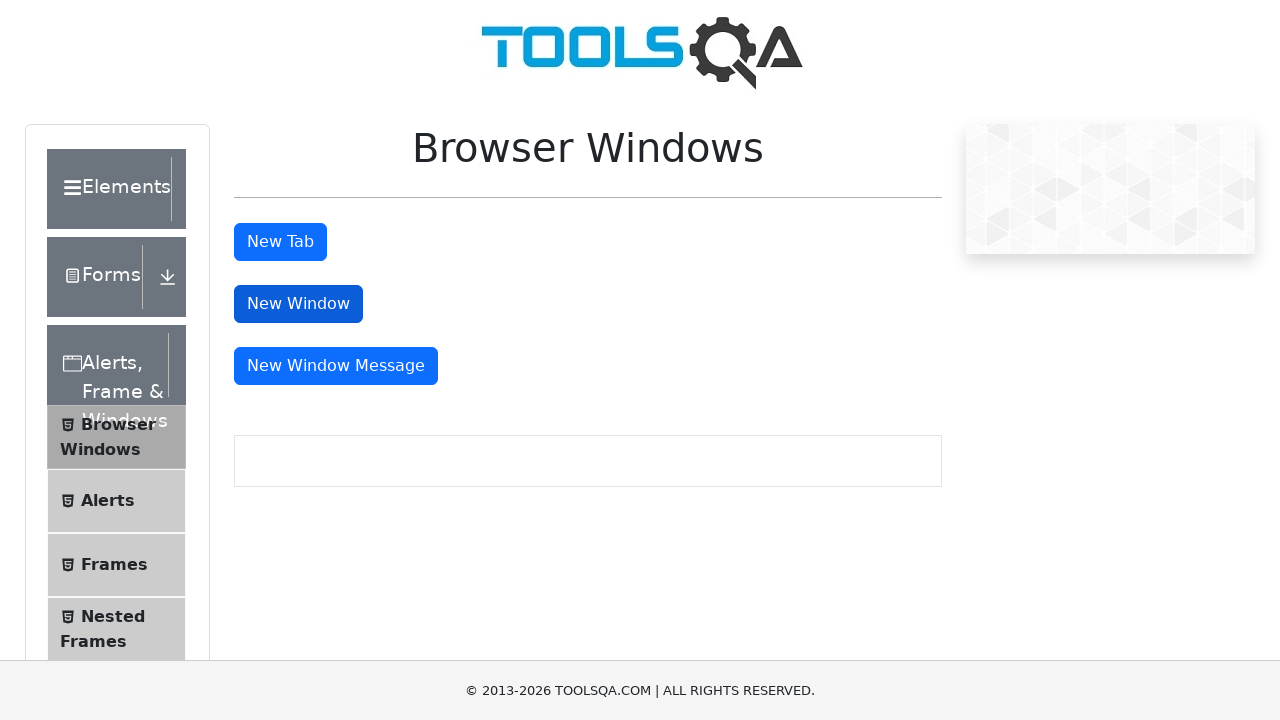